Tests the user registration form on ParaBank demo site by filling out all required fields (personal info, address, phone, SSN, and credentials) and submitting the registration.

Starting URL: https://parabank.parasoft.com/parabank/register.htm

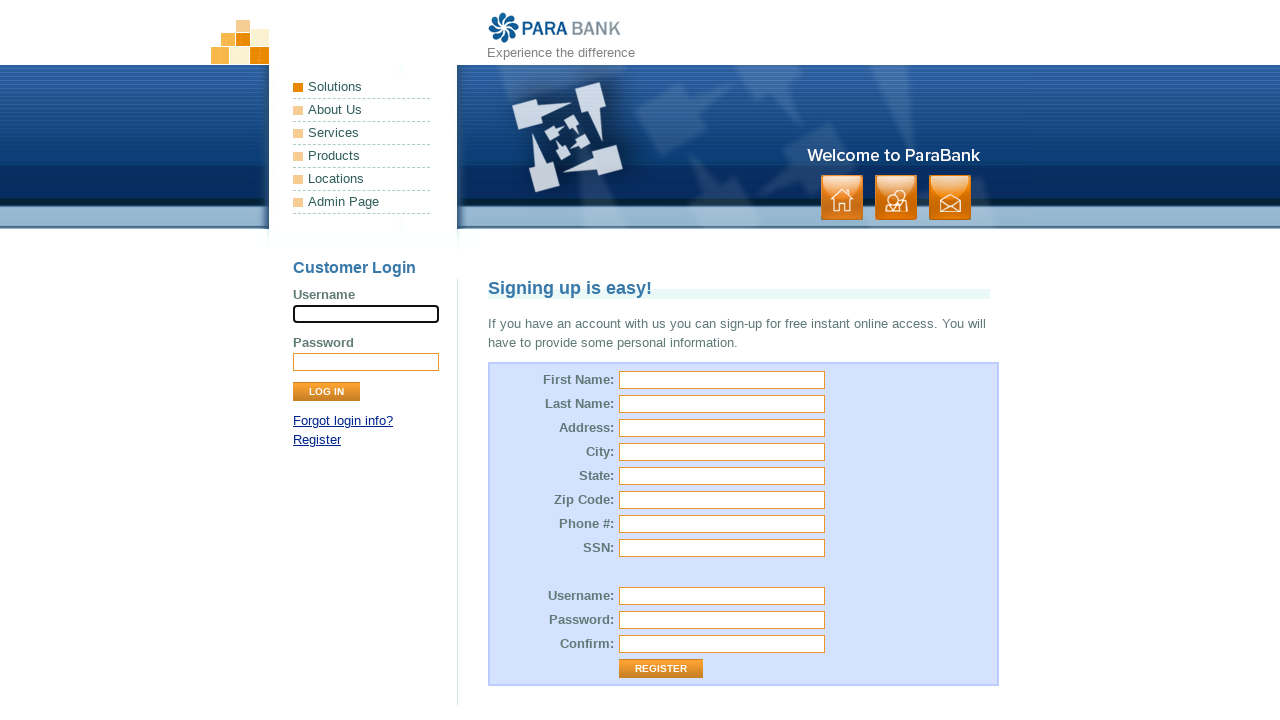

Filled first name field with 'Michael' on input[name='customer.firstName']
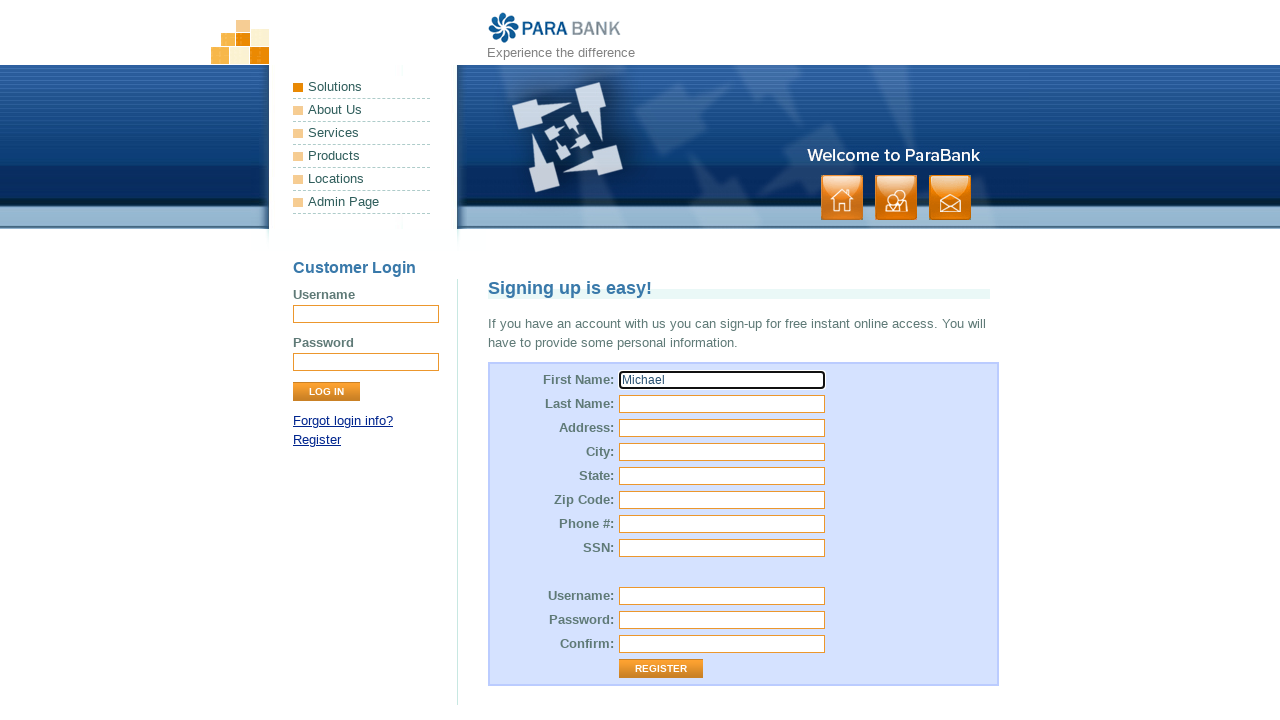

Filled last name field with 'Thompson' on input[name='customer.lastName']
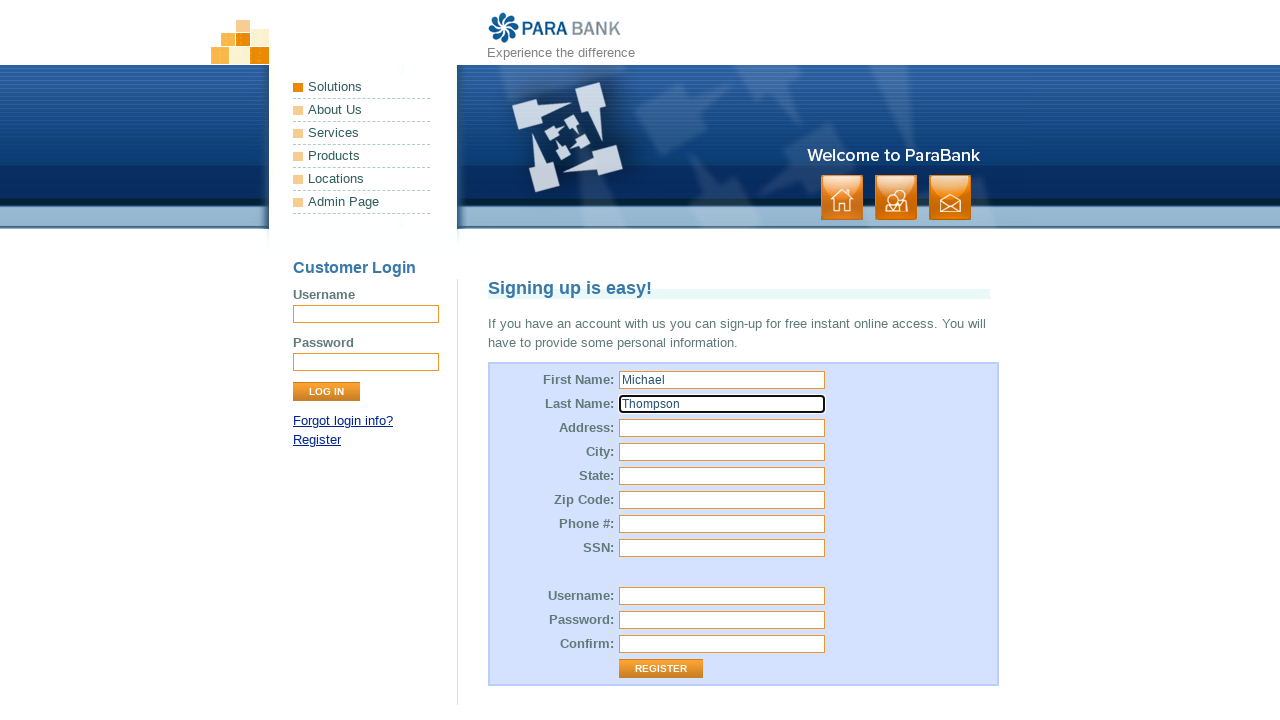

Filled street address field with '425 Oak Boulevard' on input[name='customer.address.street']
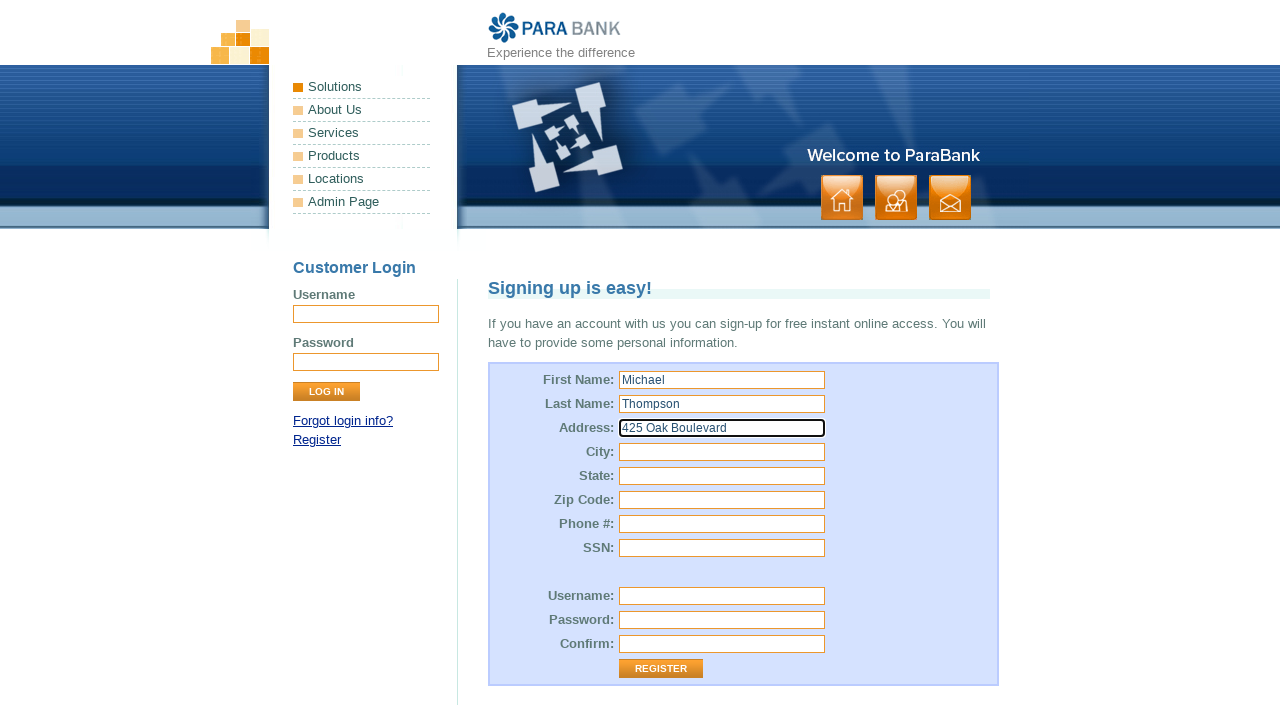

Filled city field with 'Austin' on input[name='customer.address.city']
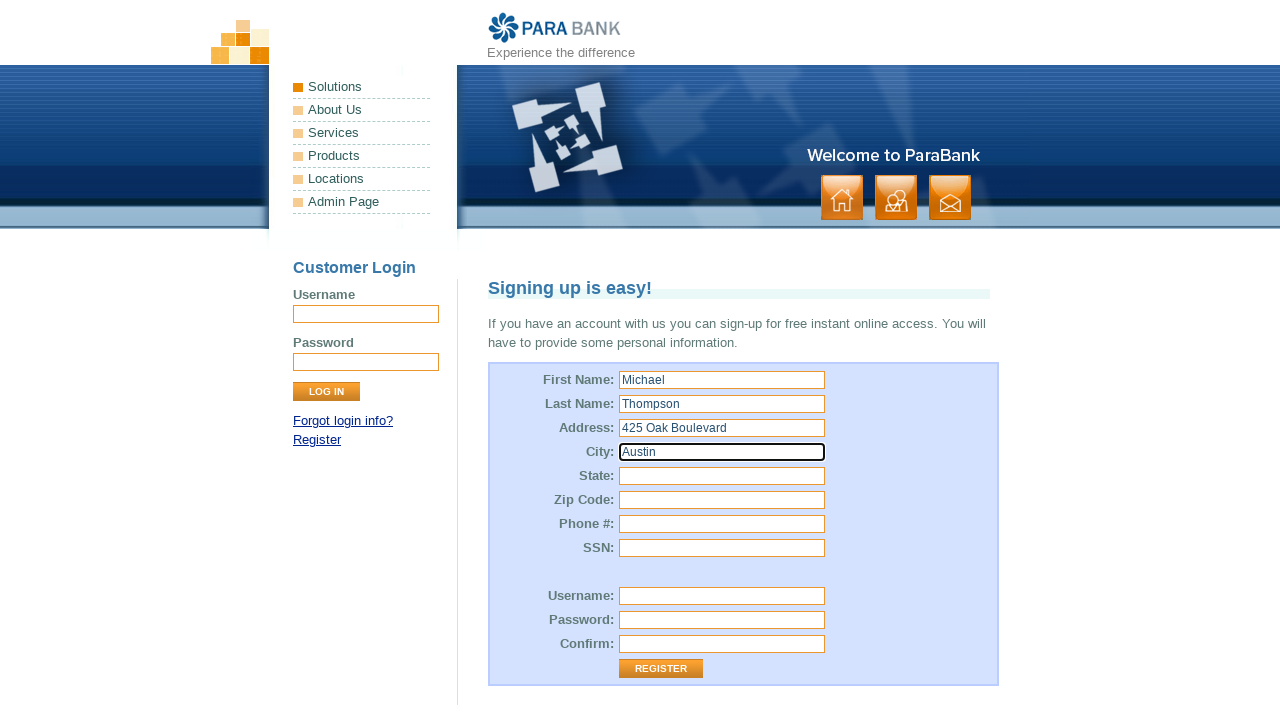

Filled state field with 'Texas' on input[name='customer.address.state']
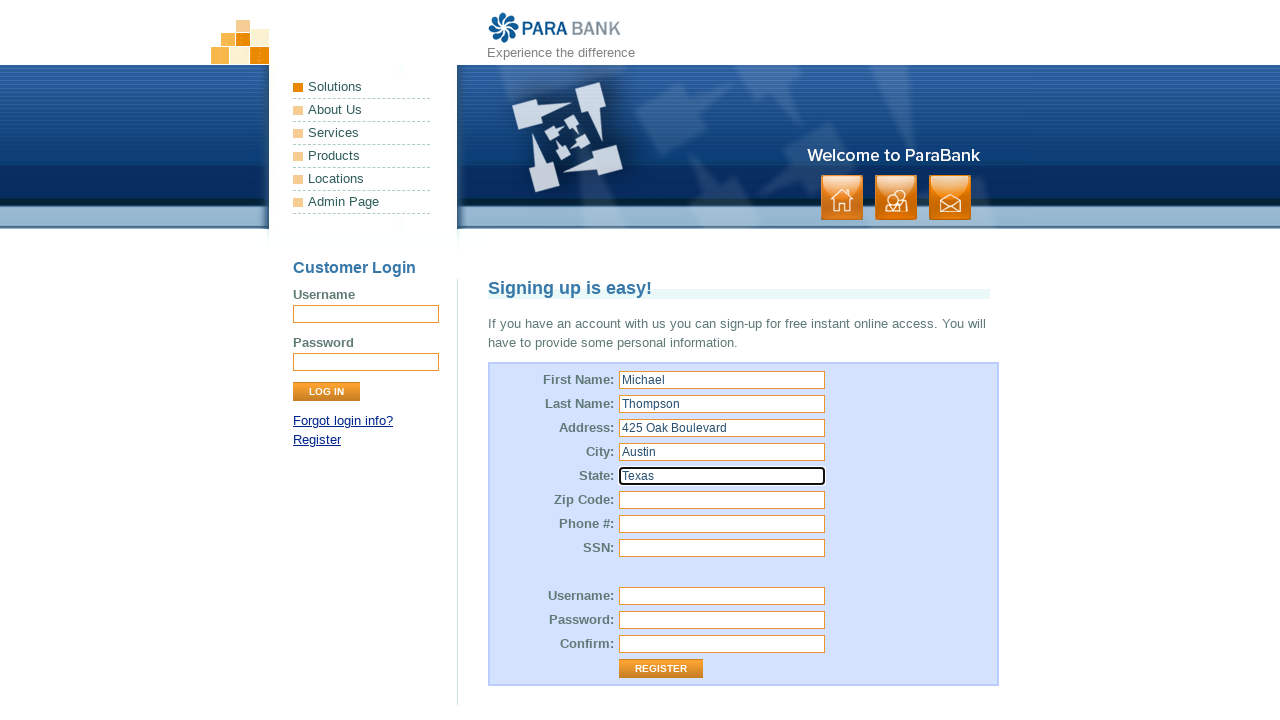

Filled zip code field with '78701' on input[name='customer.address.zipCode']
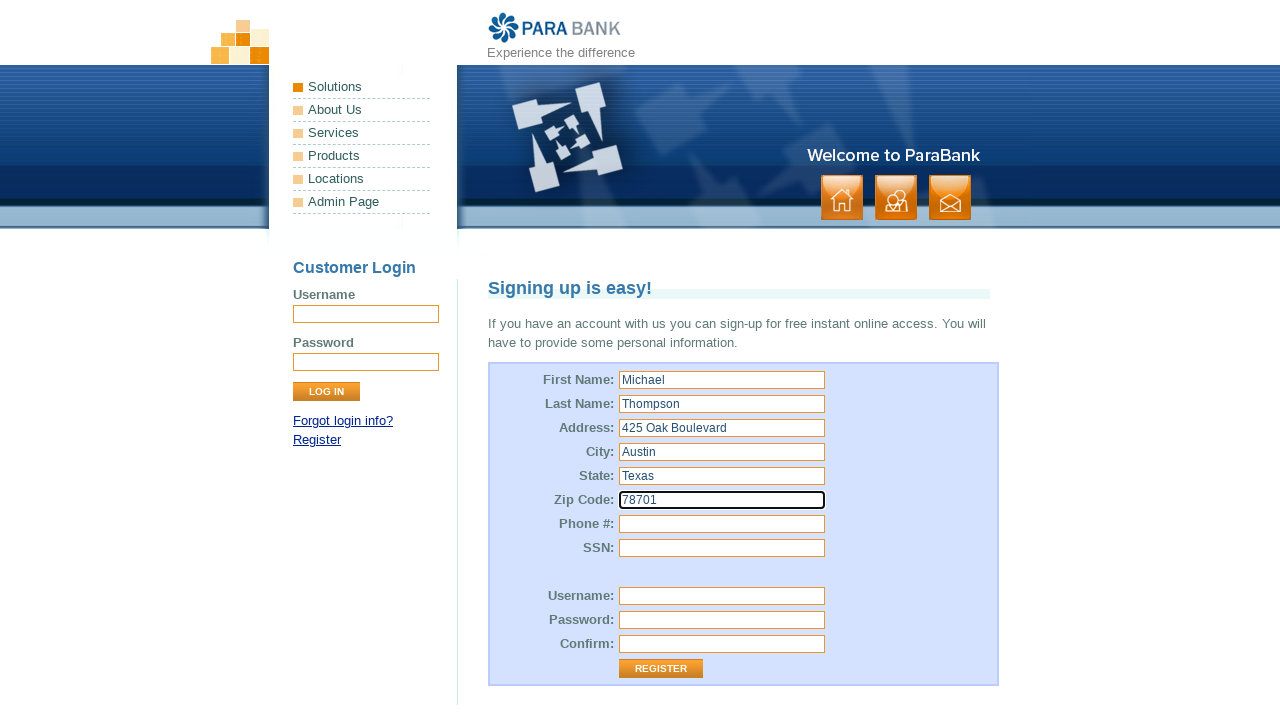

Filled phone number field with '512-555-8842' on input[name='customer.phoneNumber']
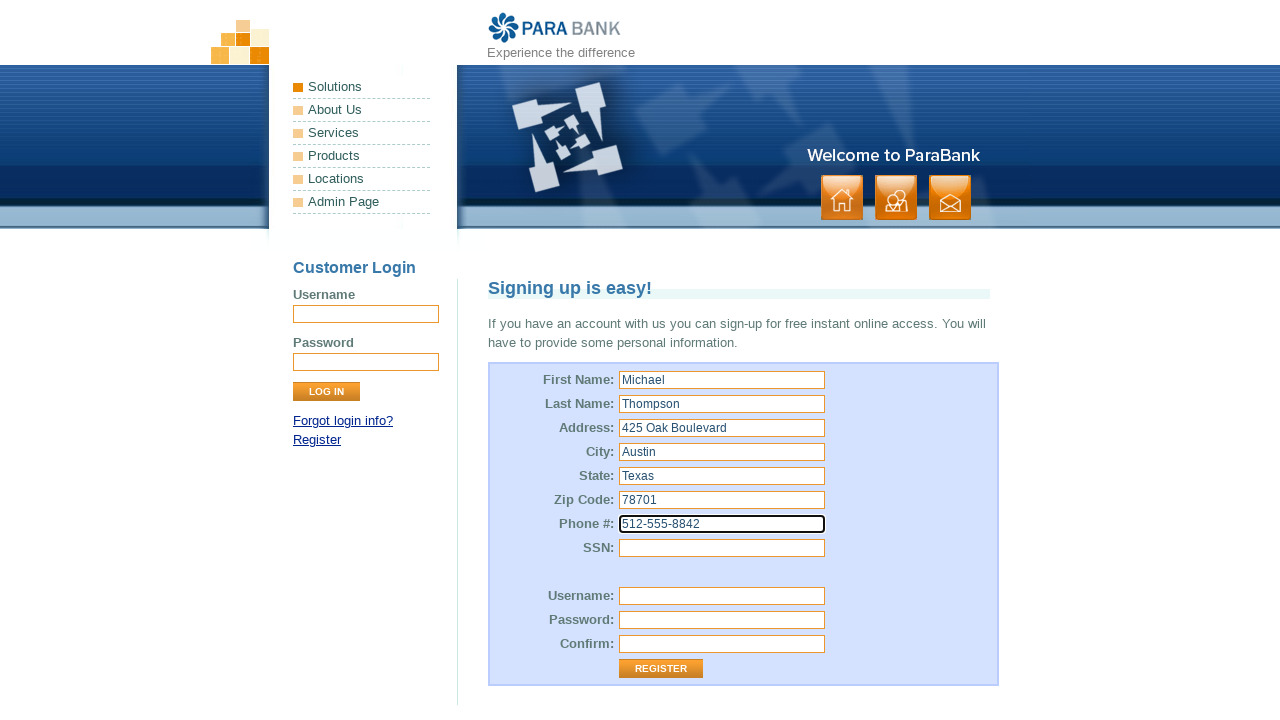

Filled SSN field with '987-65-4321' on input[name='customer.ssn']
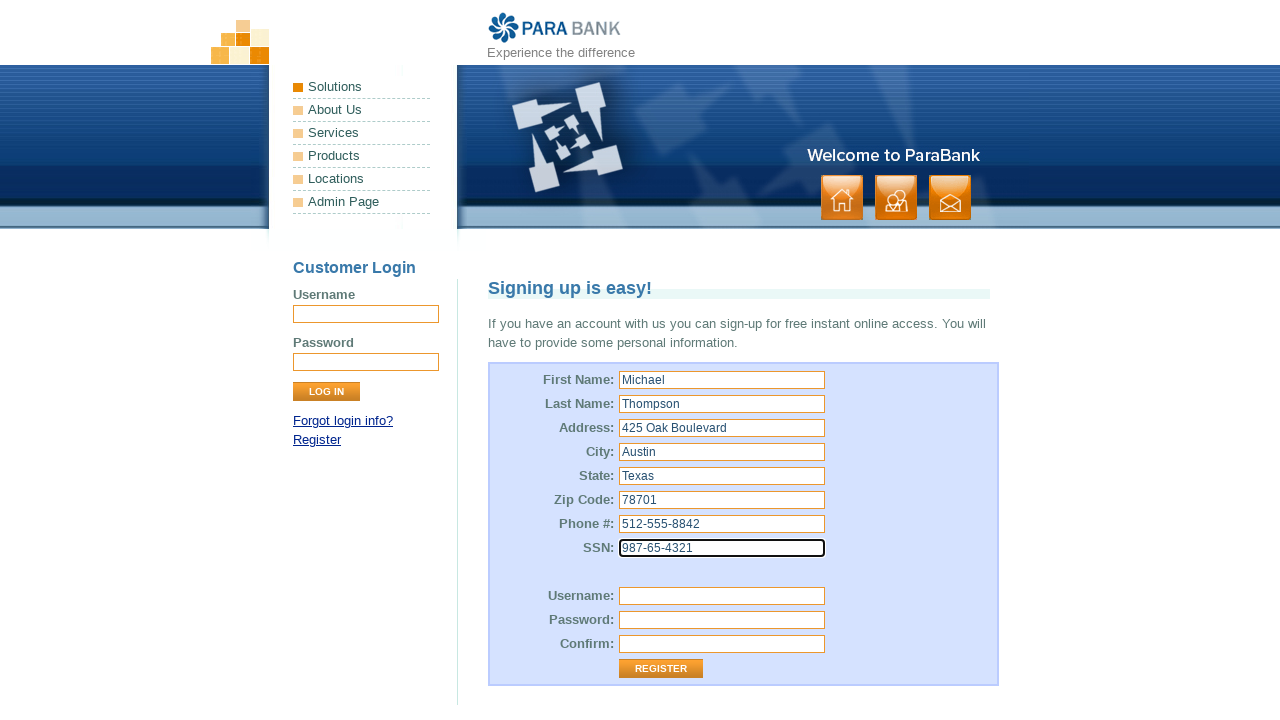

Filled username field with 'mthompson2024' on input[name='customer.username']
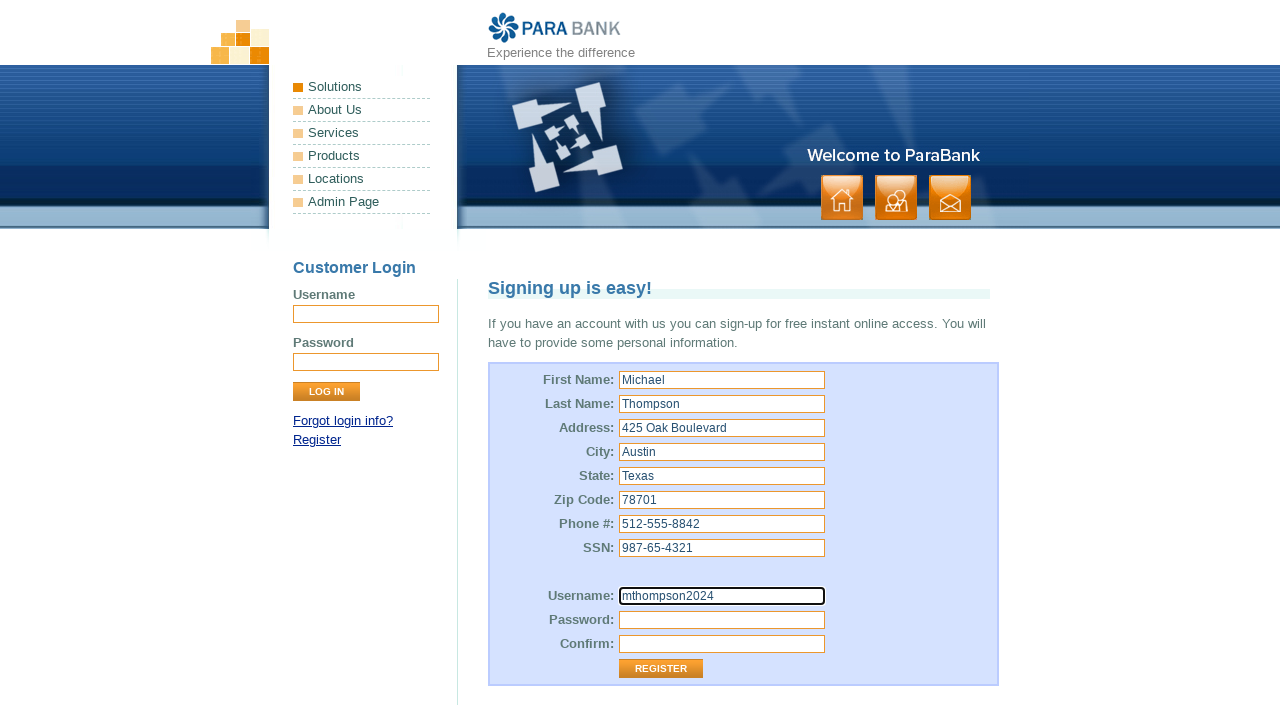

Filled password field with 'SecurePass123' on input[name='customer.password']
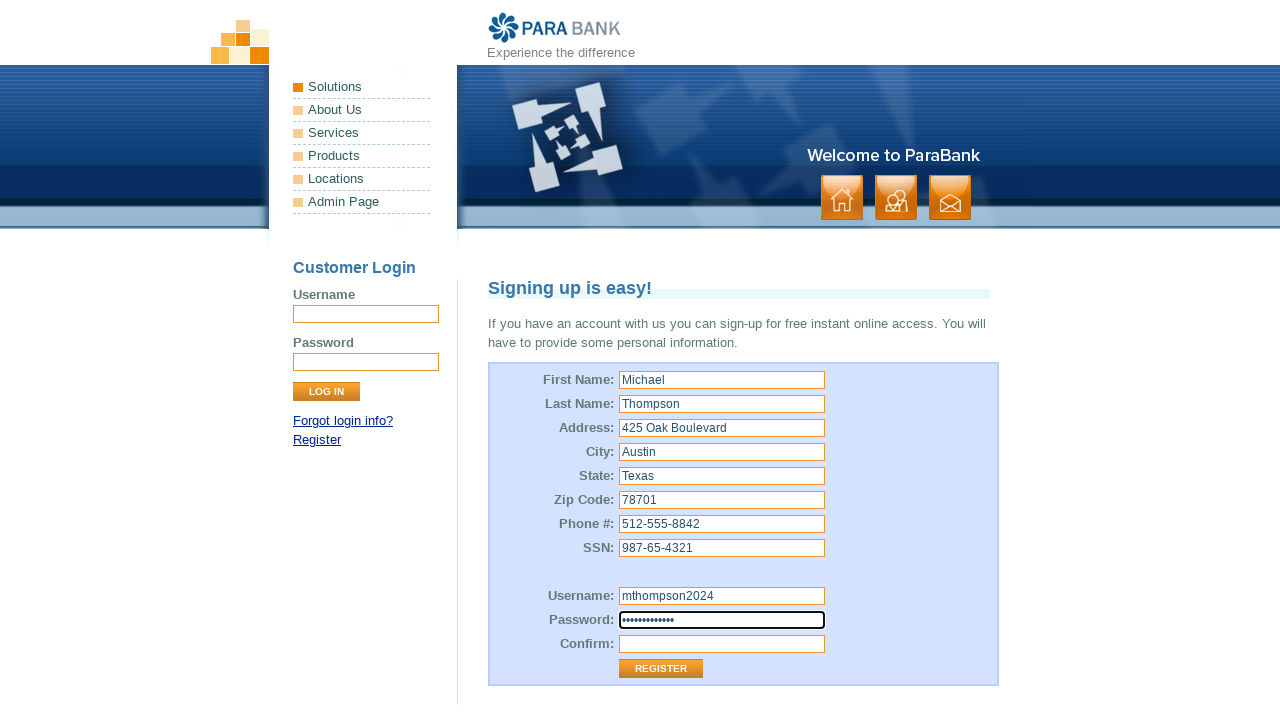

Filled password confirmation field with 'SecurePass123' on input#repeatedPassword
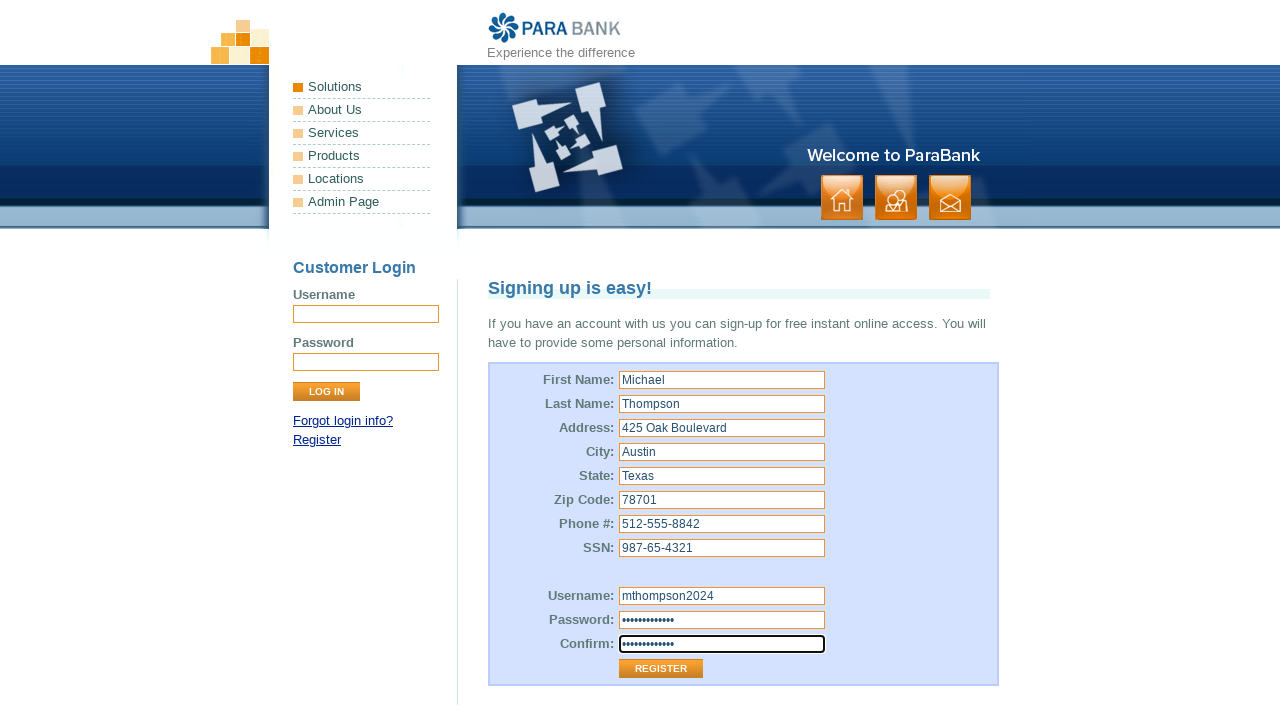

Clicked Register button to submit the registration form at (661, 669) on input[value='Register']
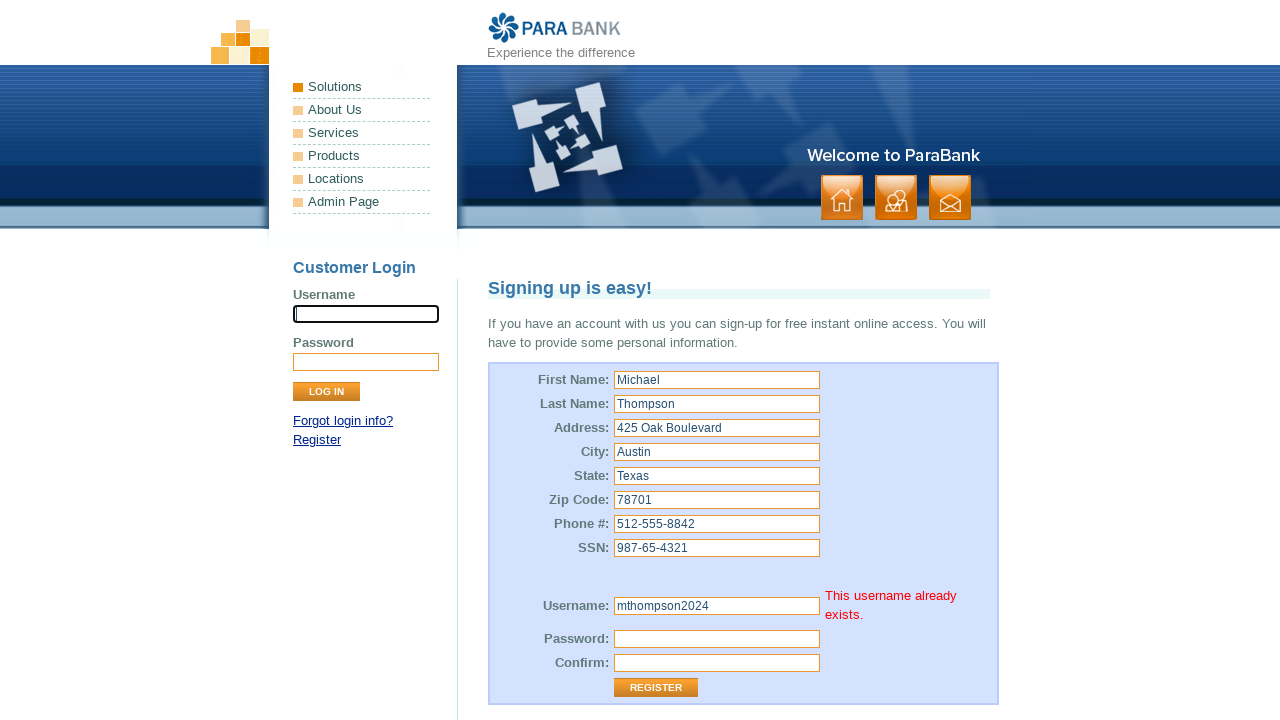

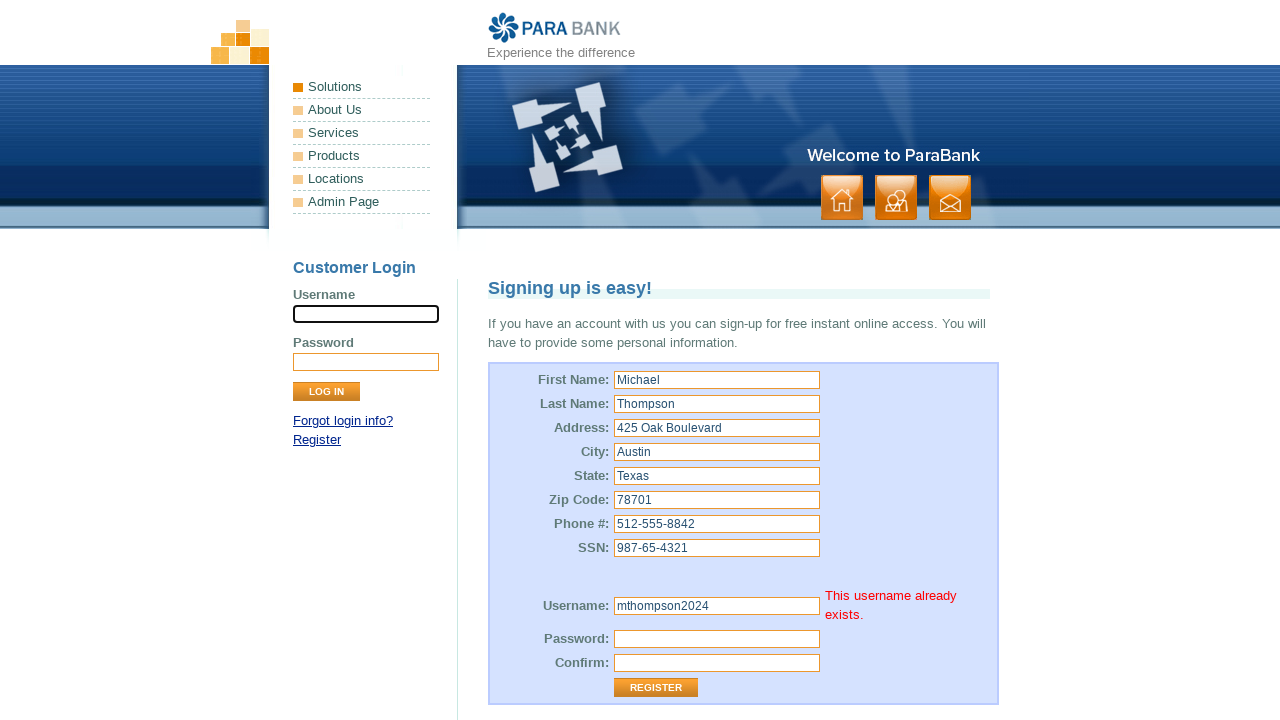